Tests opting out of A/B tests by adding an opt-out cookie on the main page before navigating to the A/B test page, then verifying the opt-out is active.

Starting URL: http://the-internet.herokuapp.com

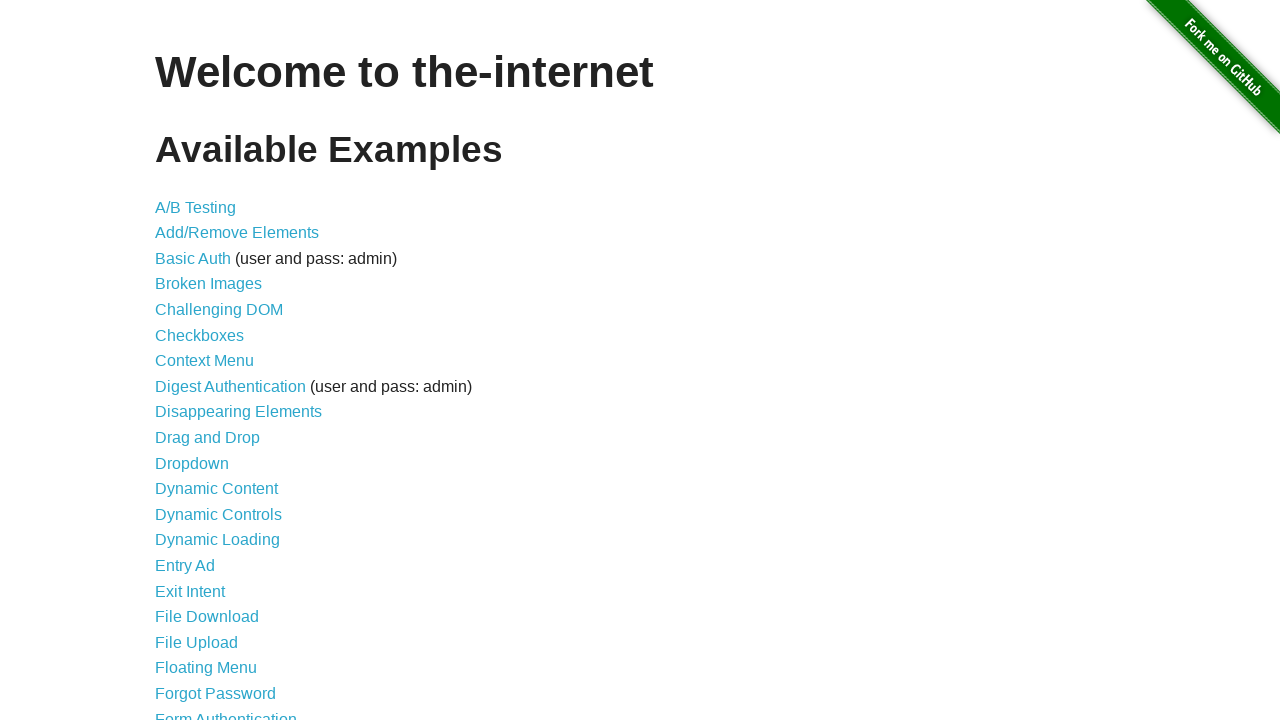

Added optimizelyOptOut cookie to opt out of A/B tests
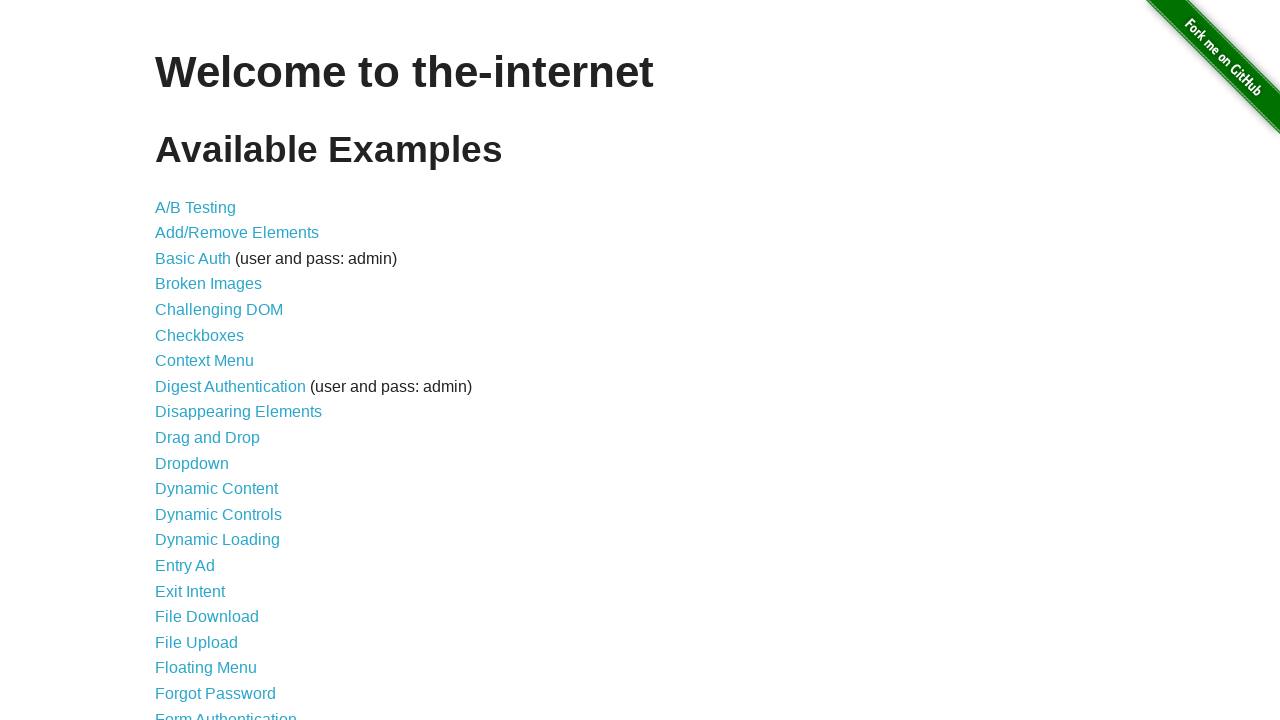

Navigated to A/B test page
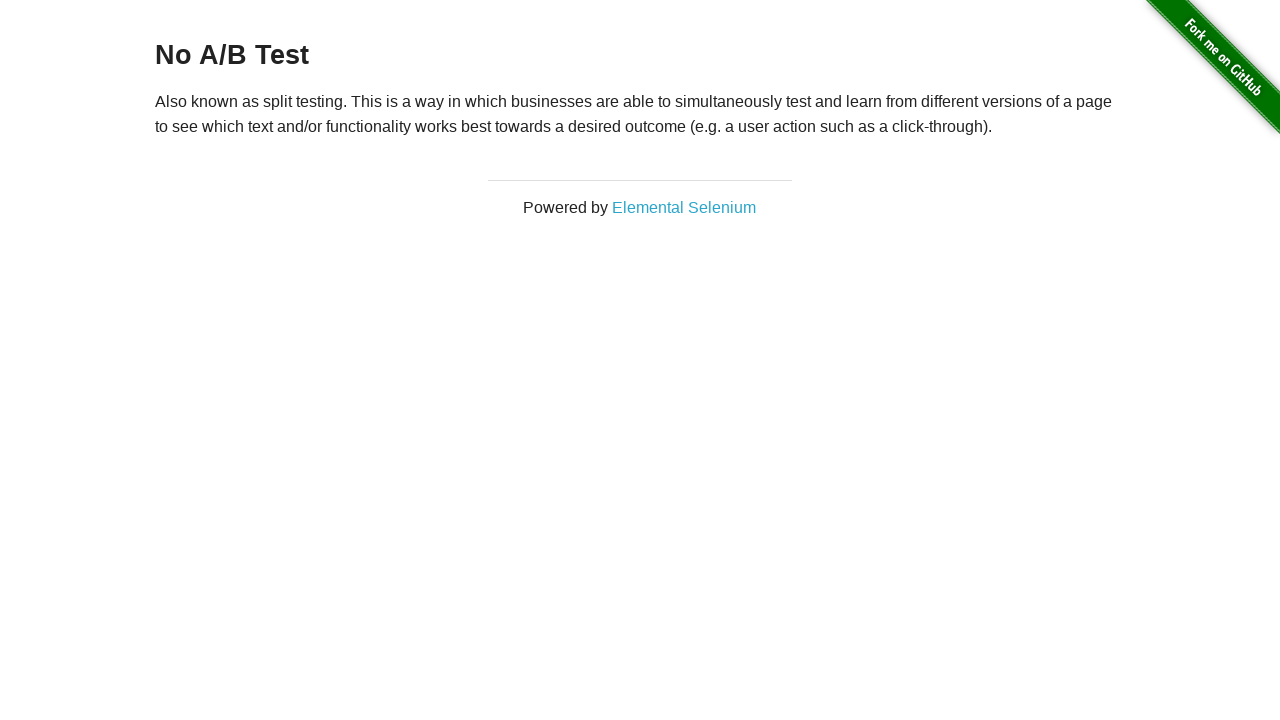

Retrieved heading text: 'No A/B Test'
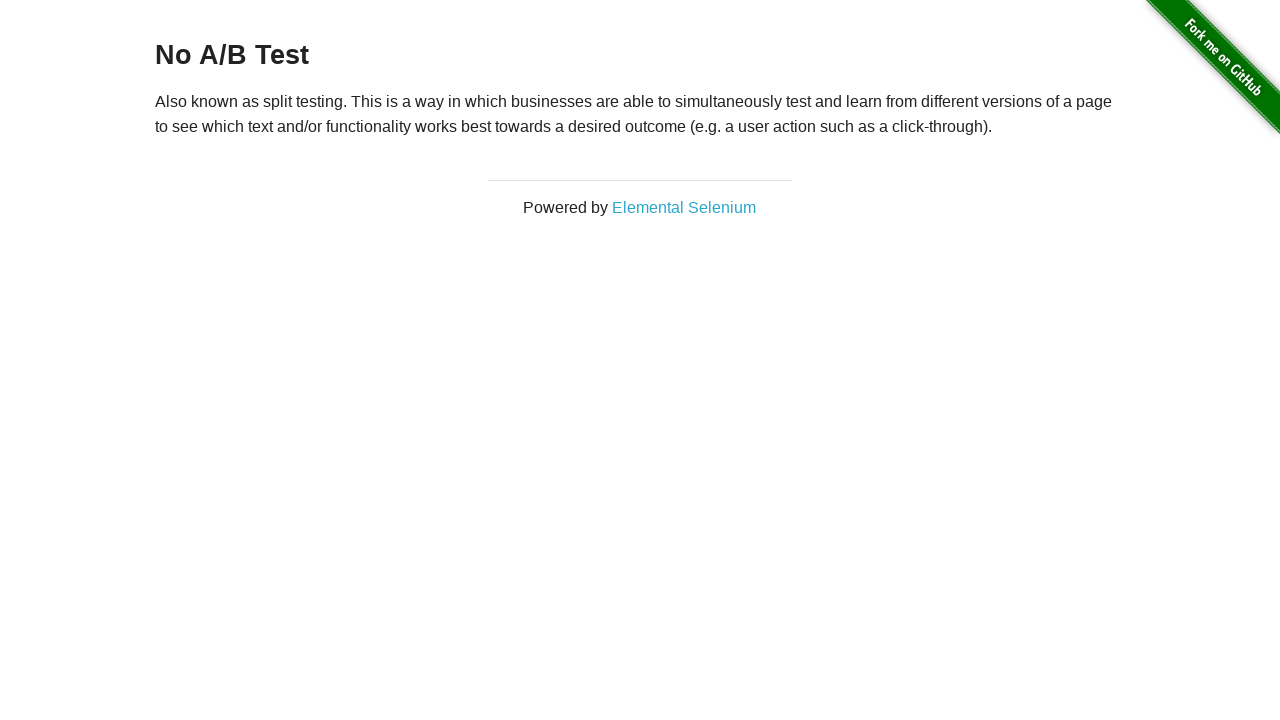

Verified opt-out is active - heading shows 'No A/B Test'
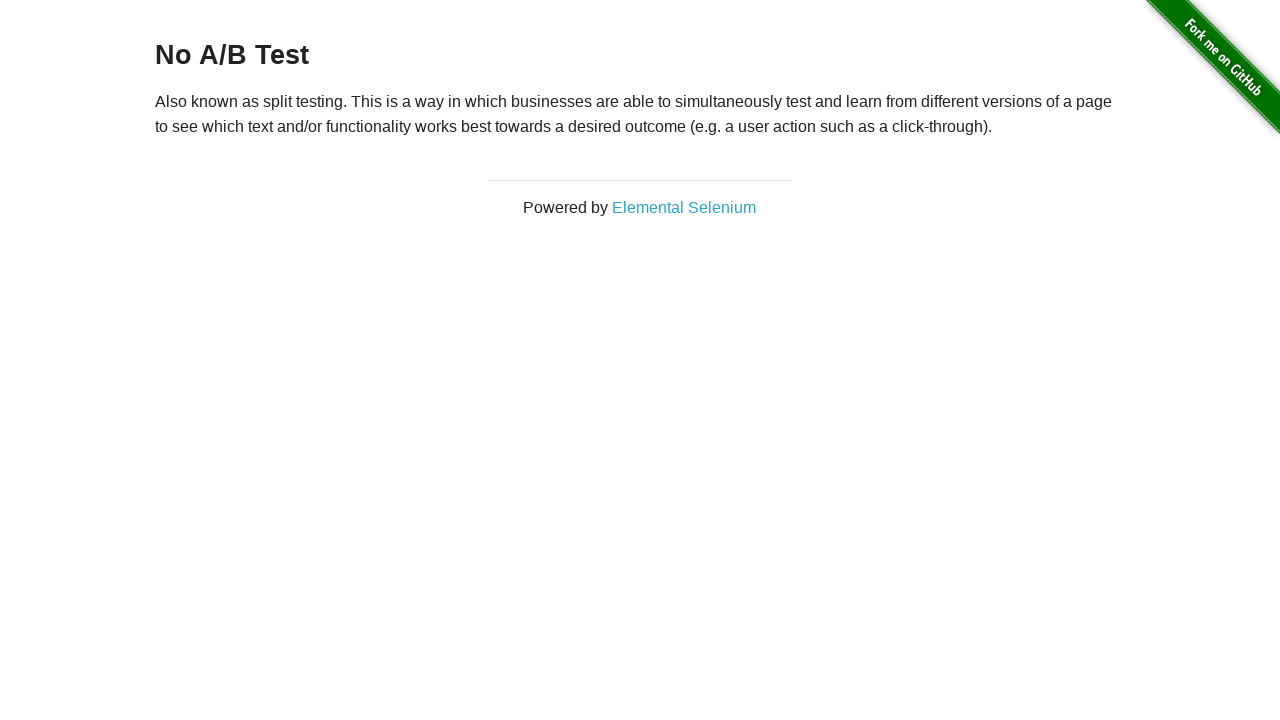

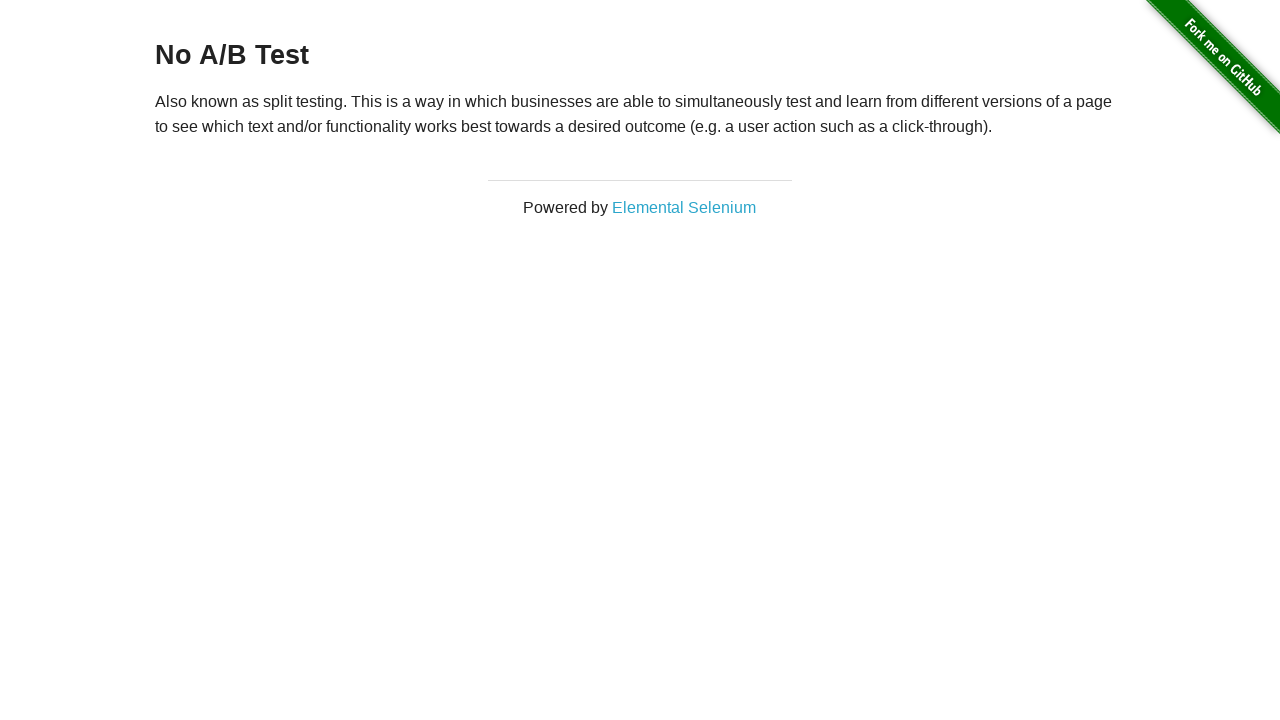